Navigates to the frontend page, clicks on Html Elements card, clicks register and signin buttons, and verifies list elements are visible

Starting URL: https://techglobal-training.com/frontend

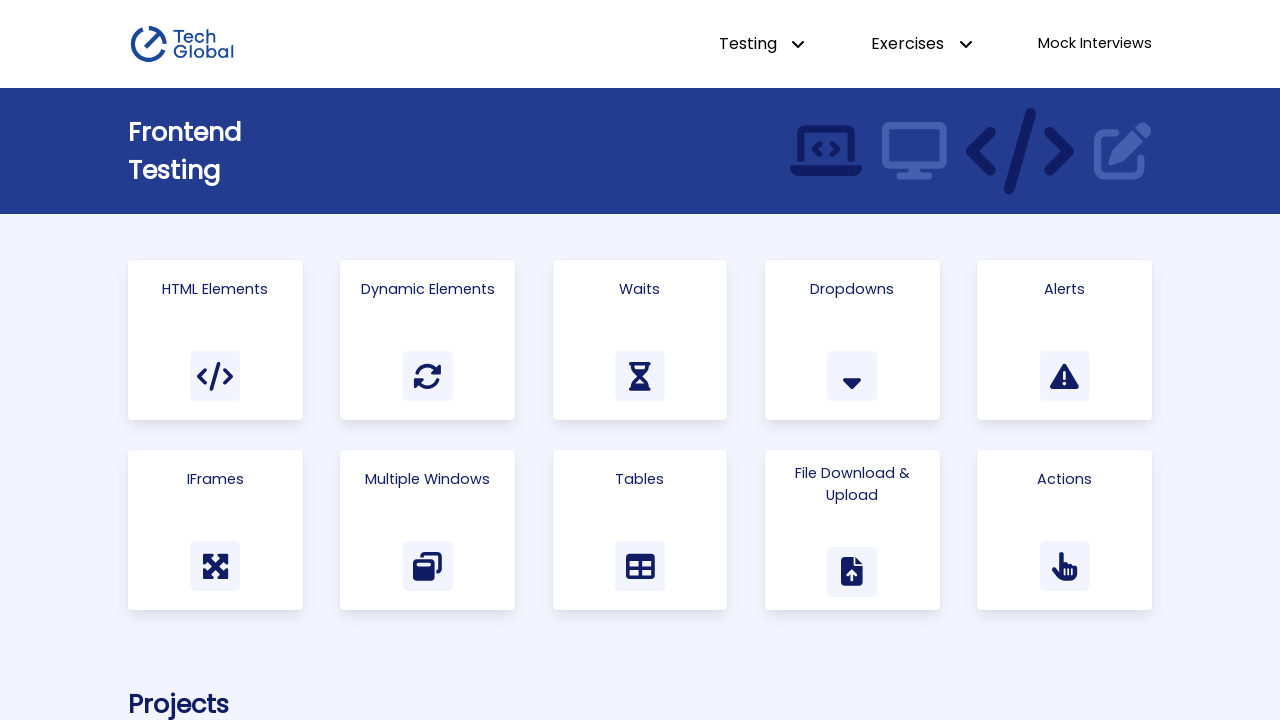

Navigated to https://techglobal-training.com/frontend
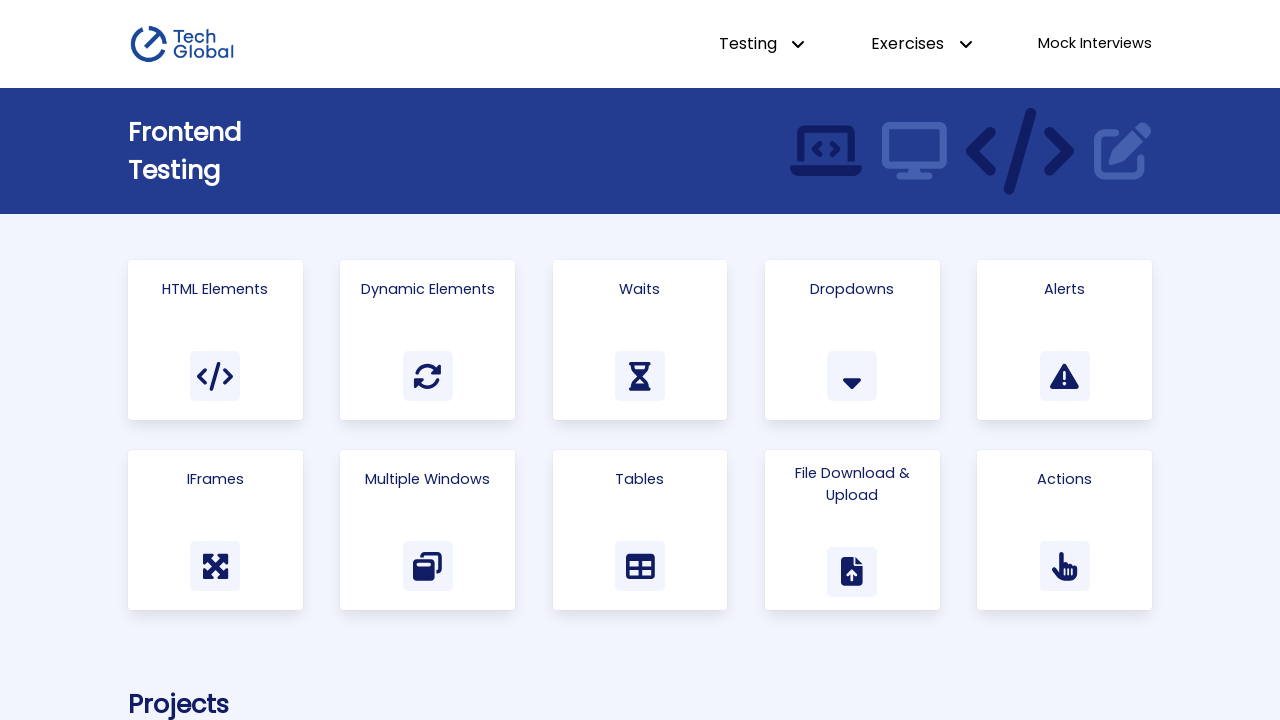

Clicked on Html Elements card at (215, 289) on internal:text="Html Elements"i
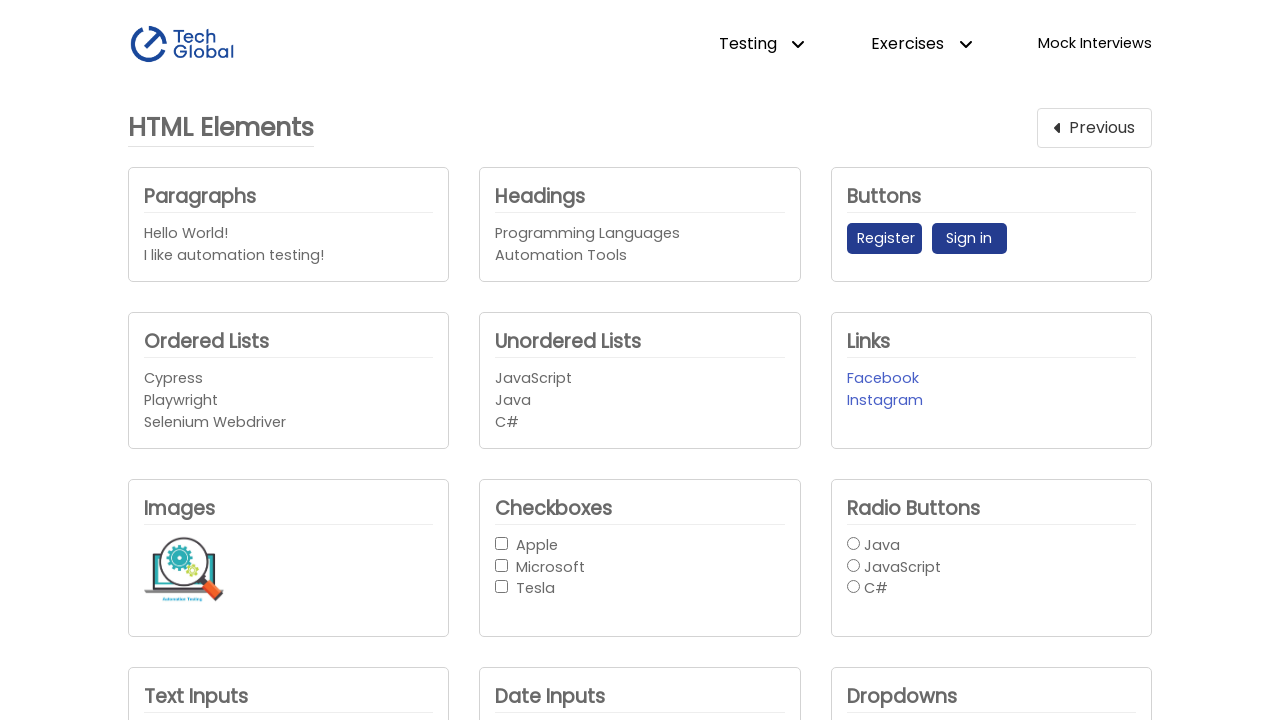

Main heading is visible
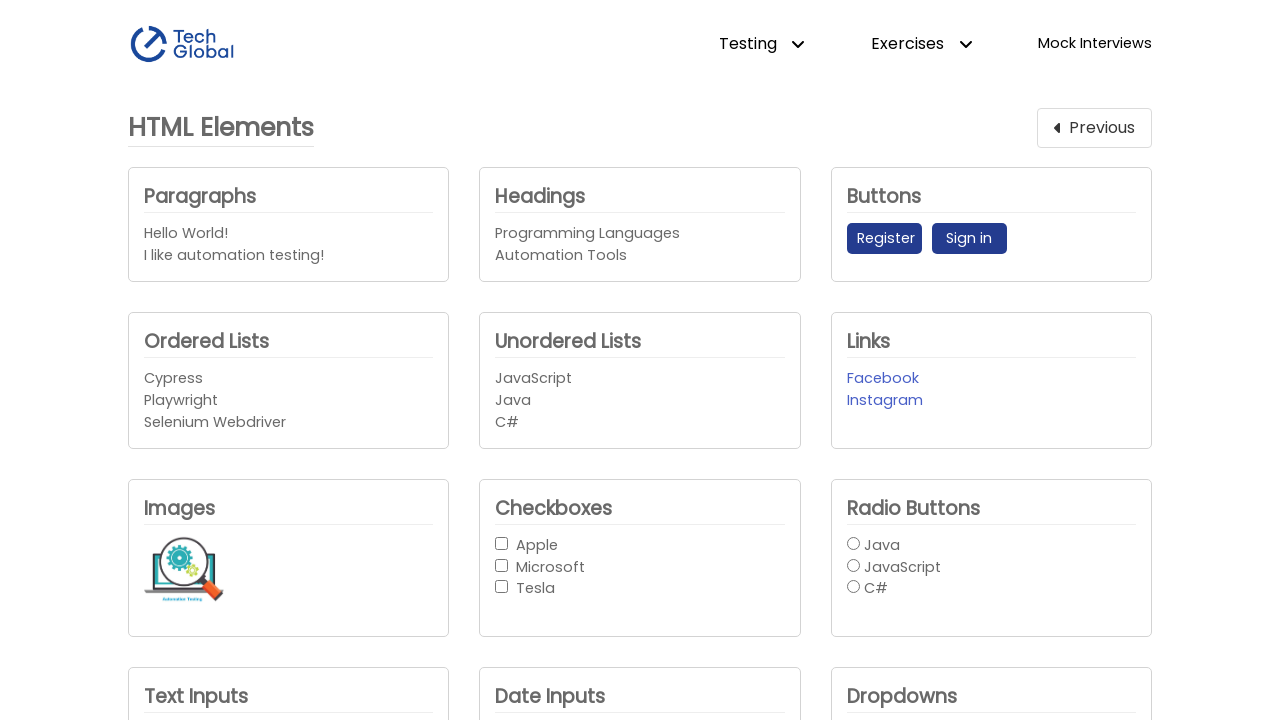

Clicked register button at (884, 239) on #register_button
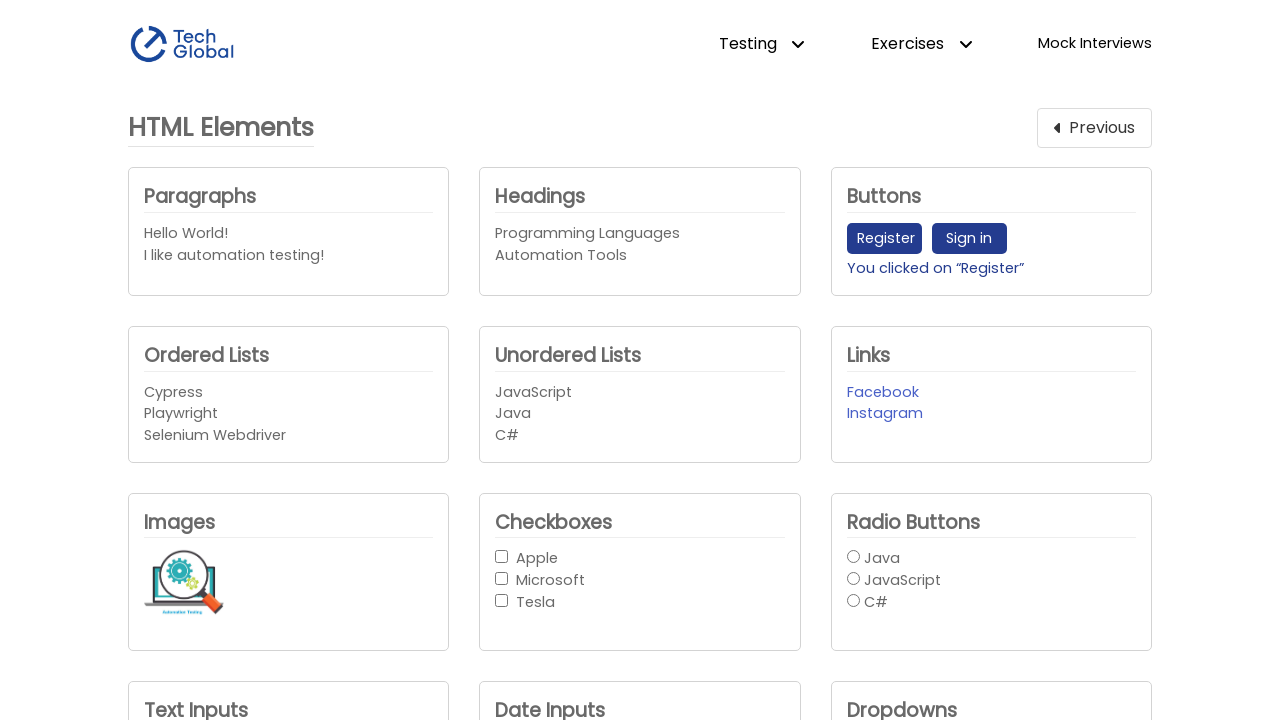

Clicked signin button at (969, 239) on #signin_button
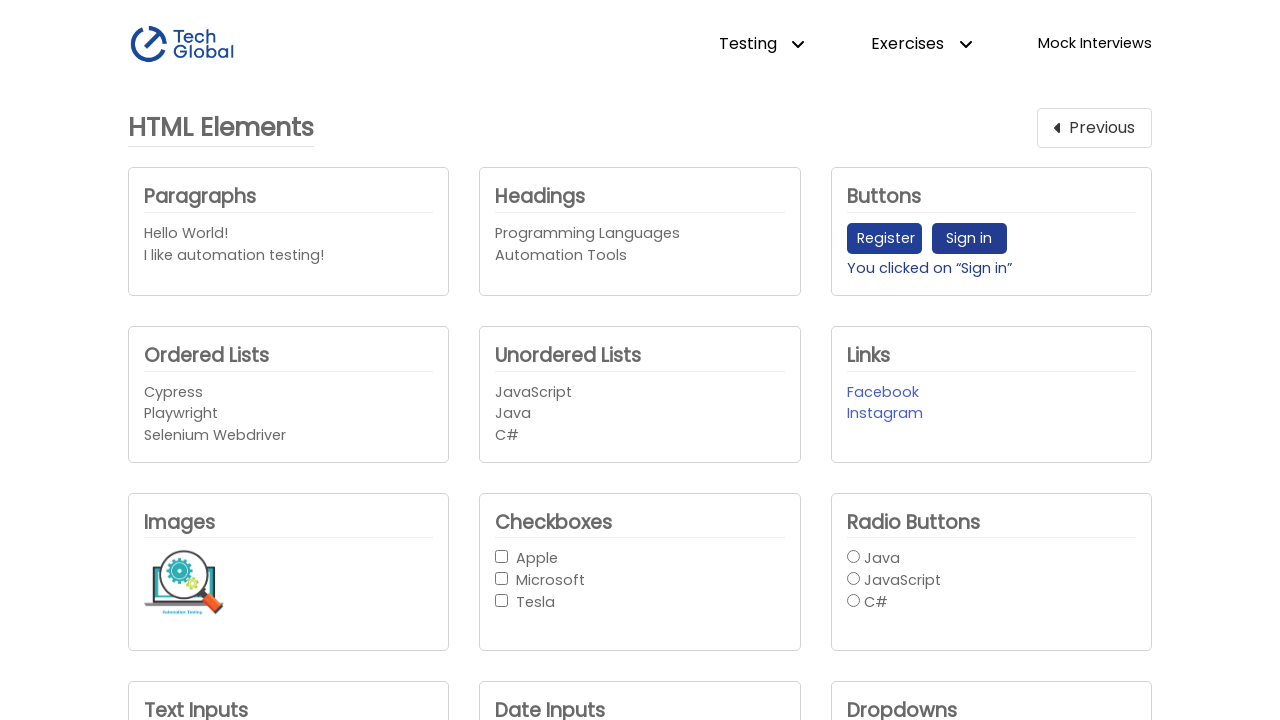

Ordered list items are visible
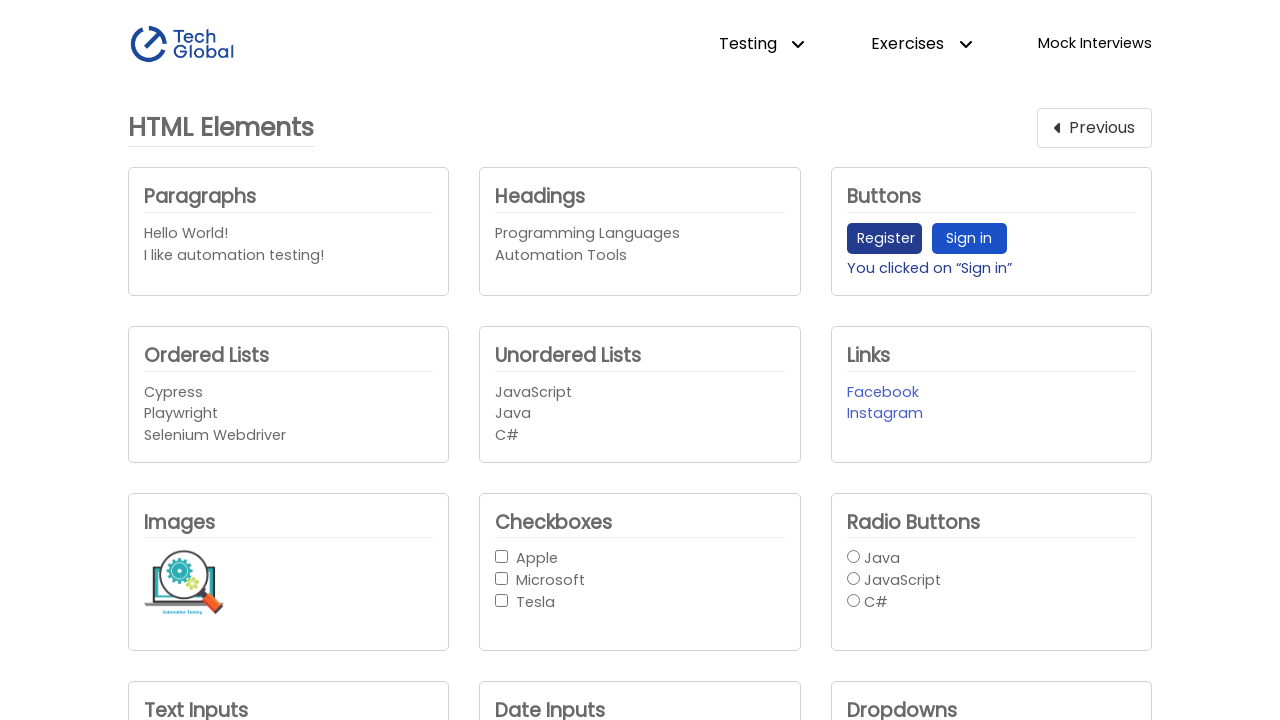

Unordered Lists section is visible
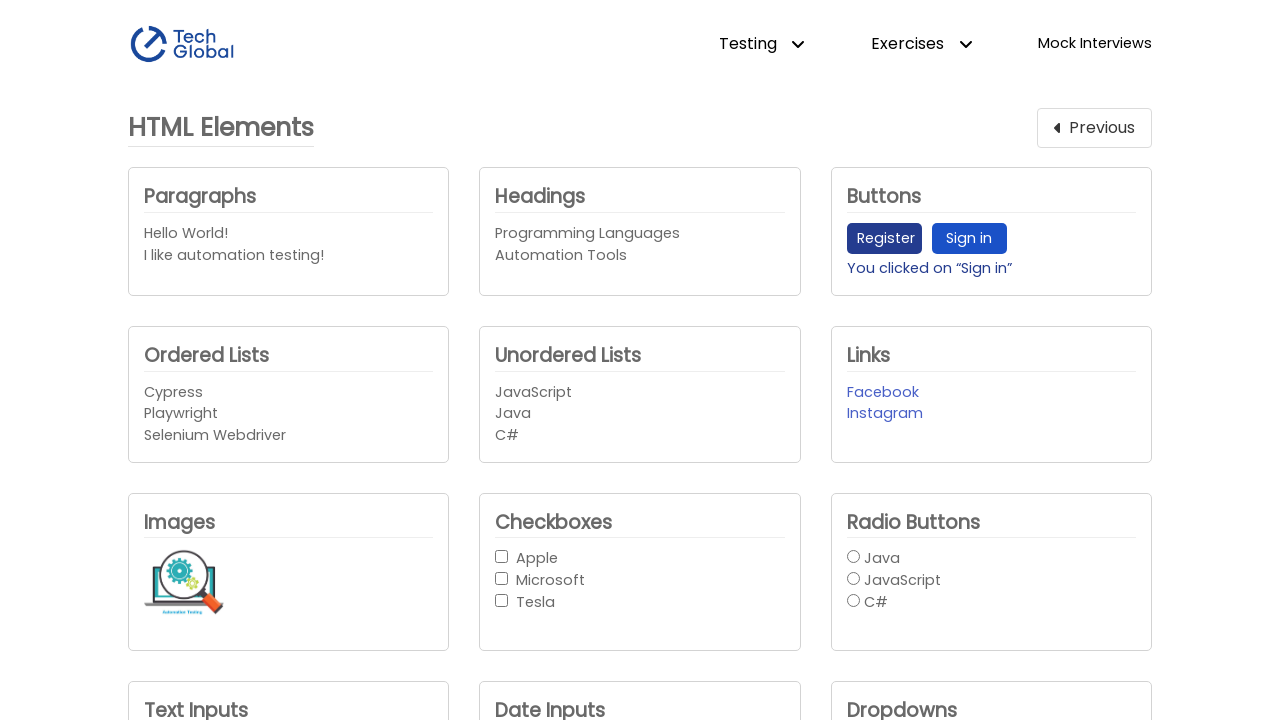

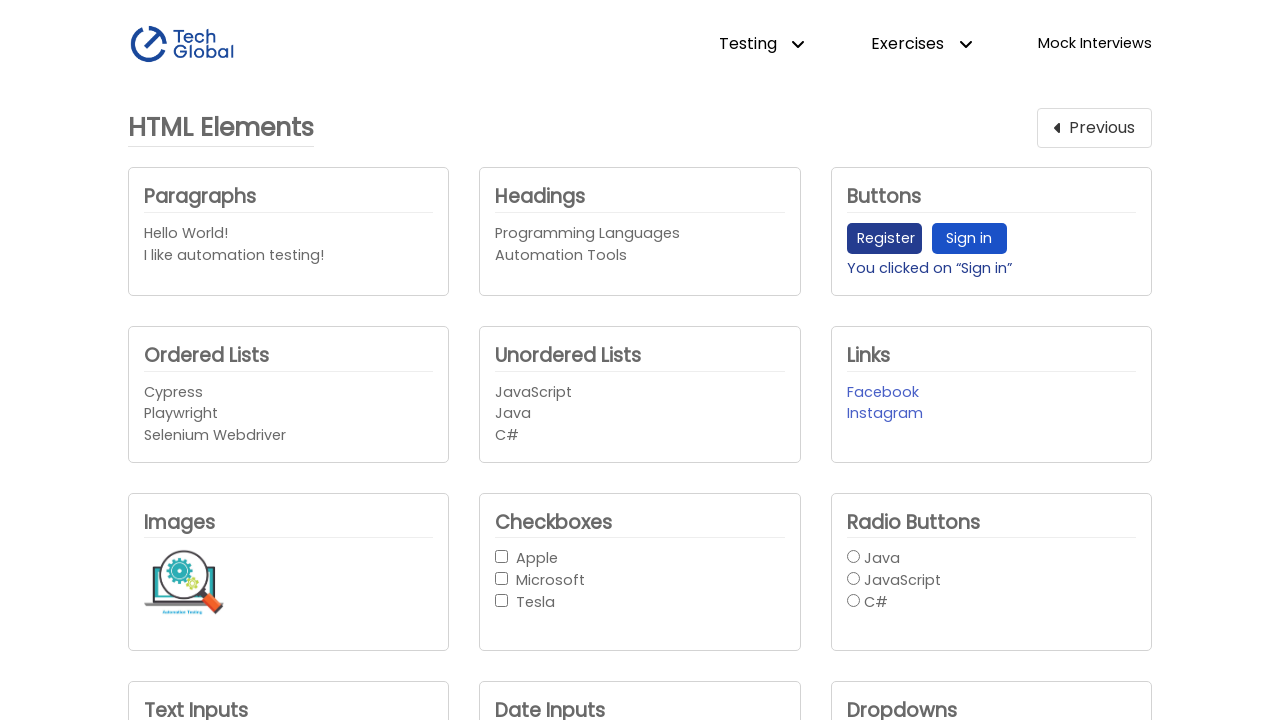